Navigates to the Sauce Demo website, maximizes the browser window, refreshes the page, and attempts a forward navigation.

Starting URL: https://www.saucedemo.com/

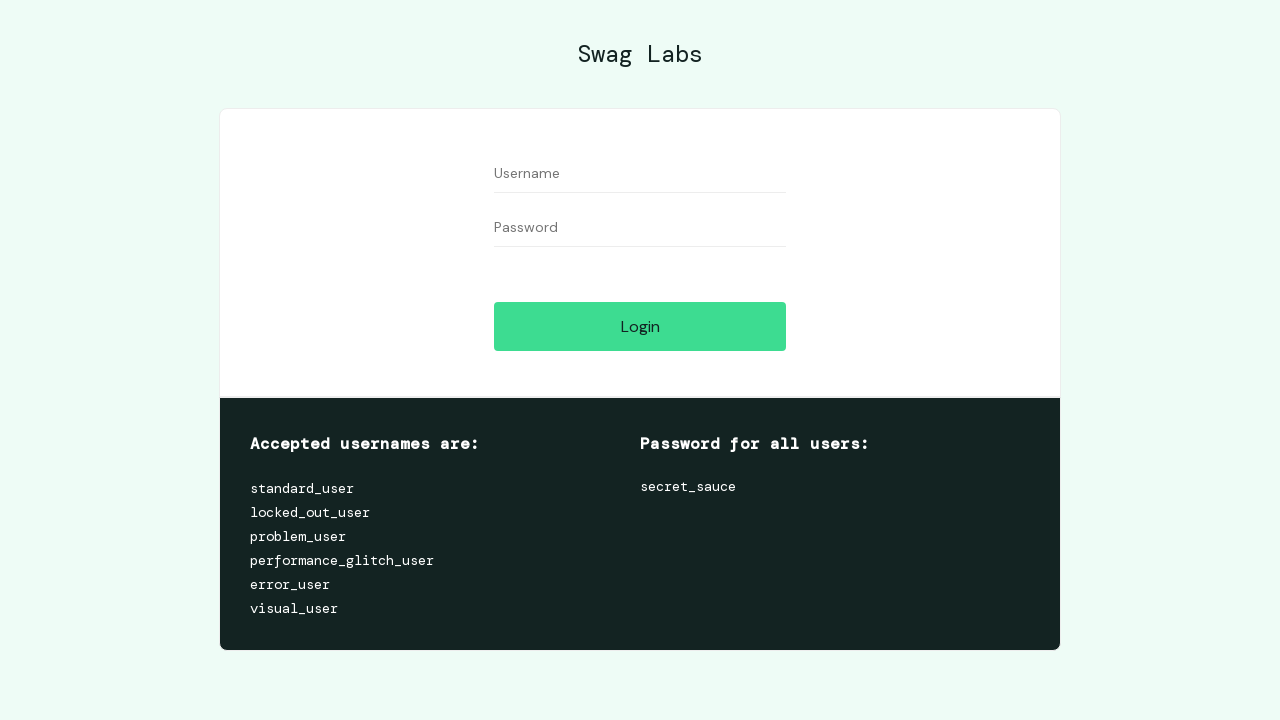

Navigated to Sauce Demo website
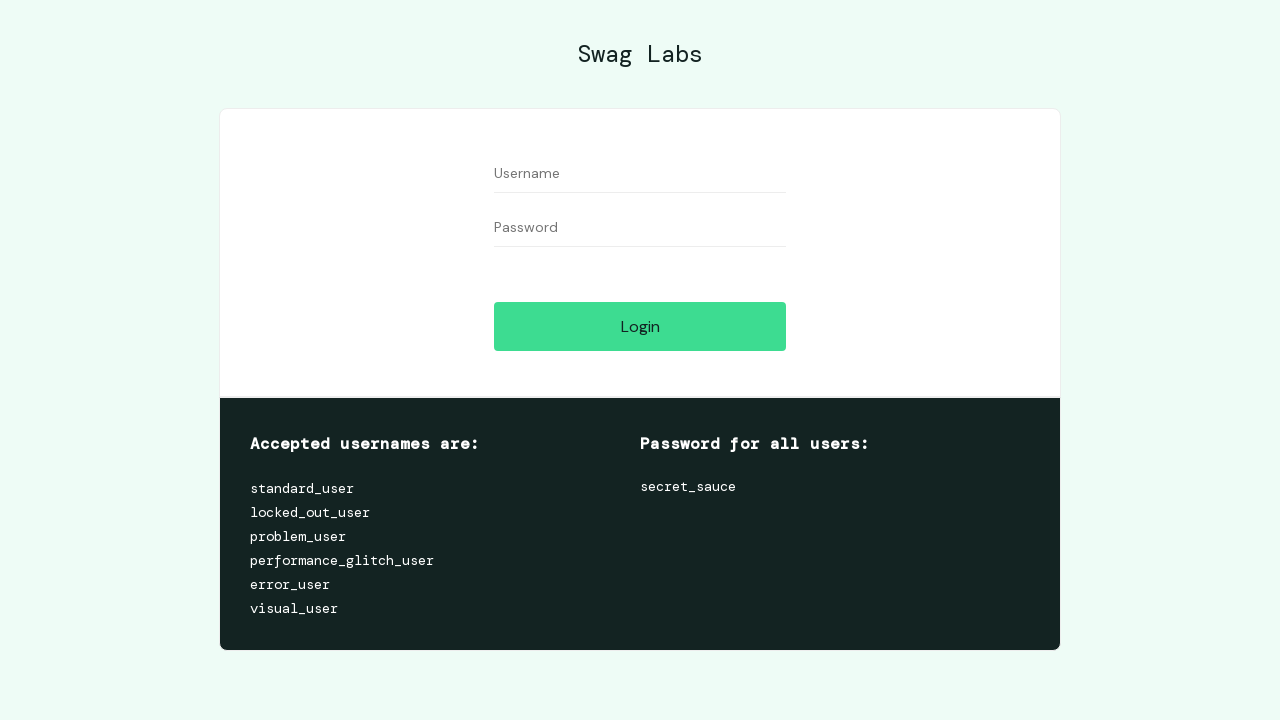

Maximized browser window to 1920x1080
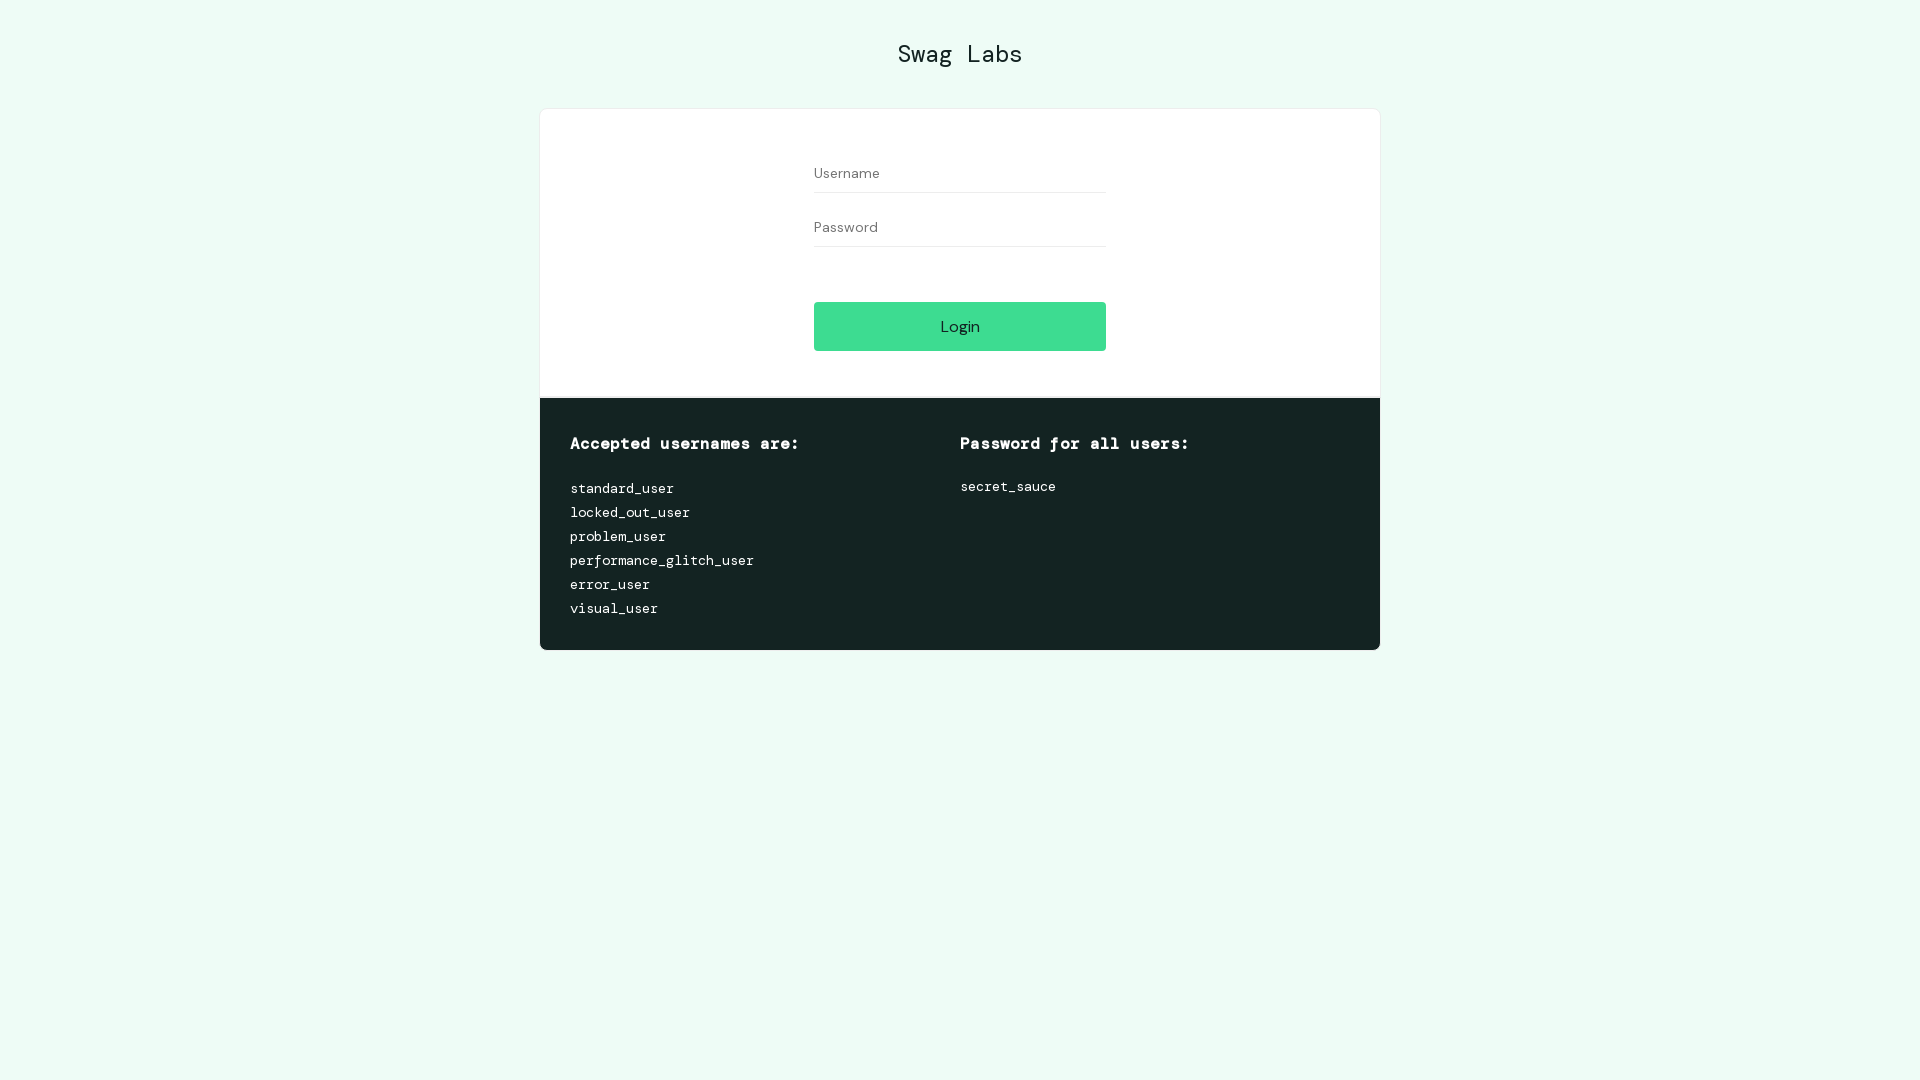

Refreshed the page
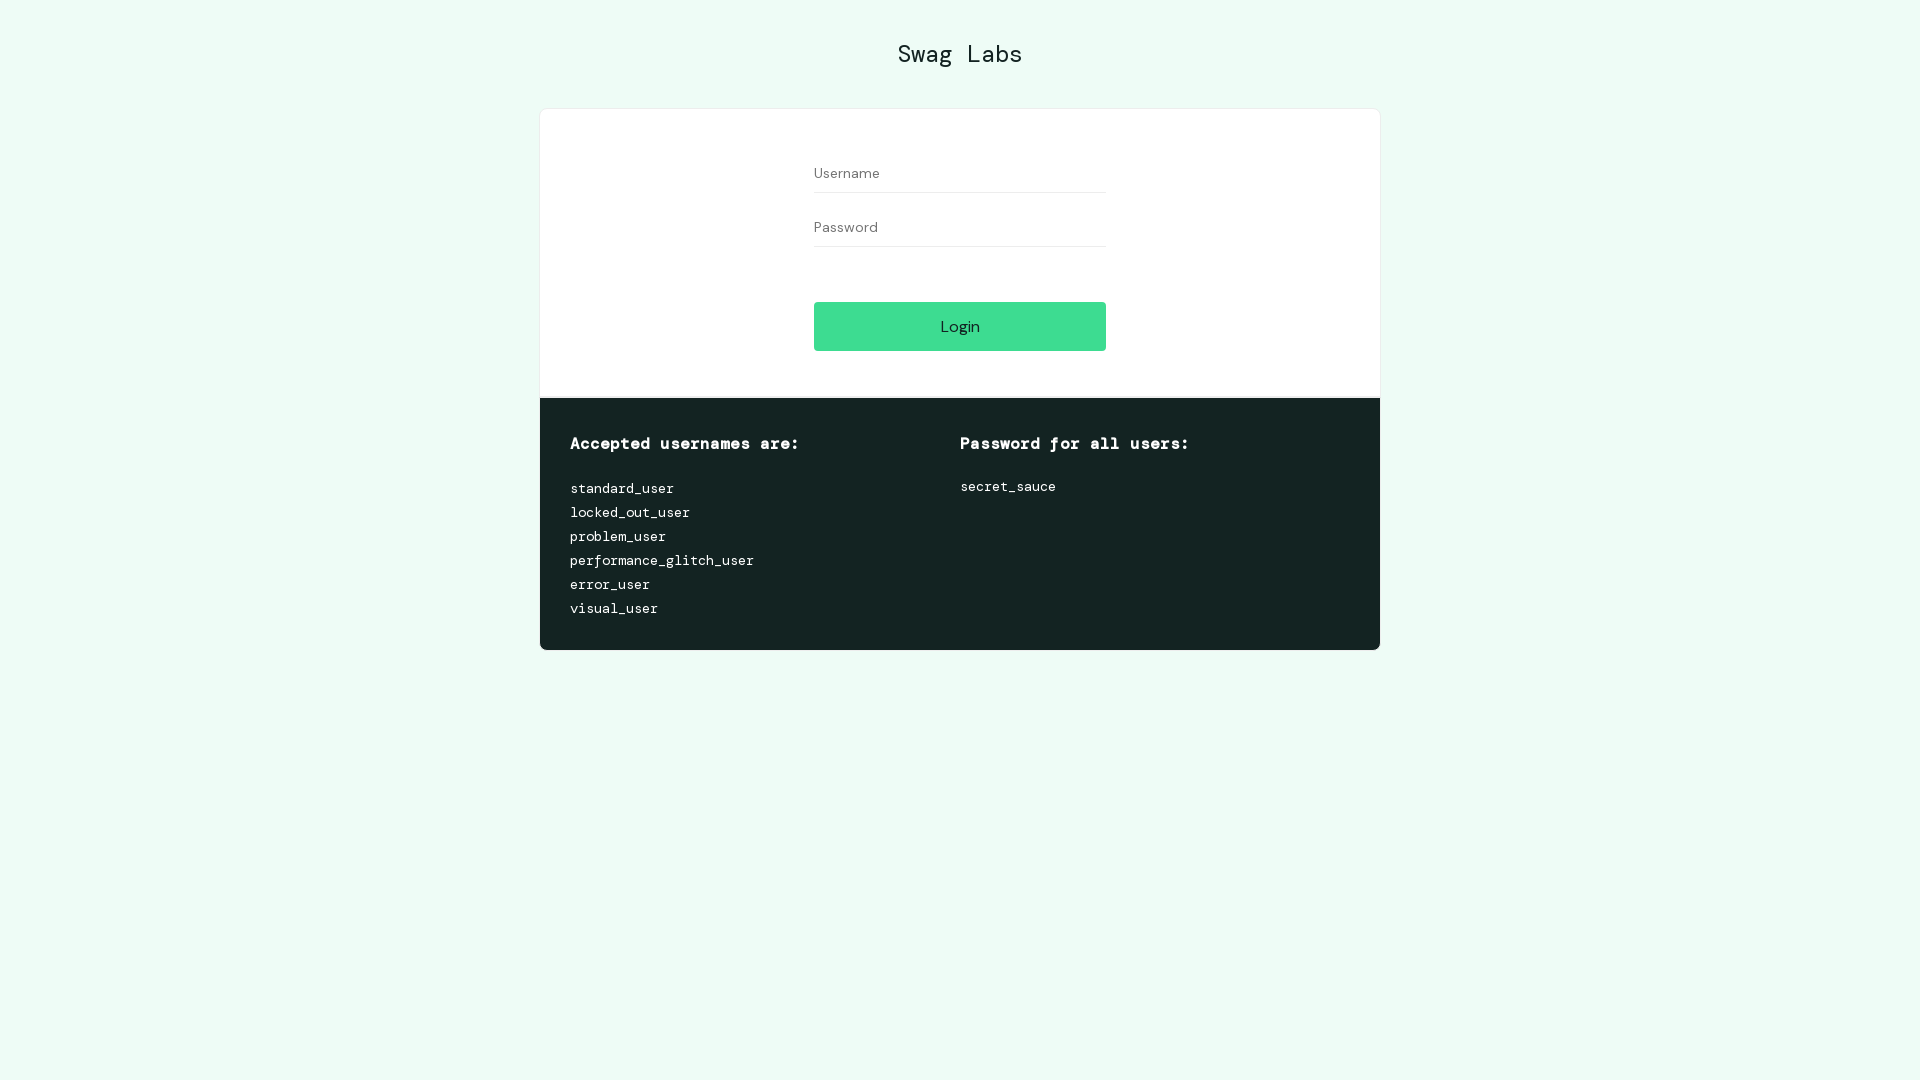

Attempted forward navigation
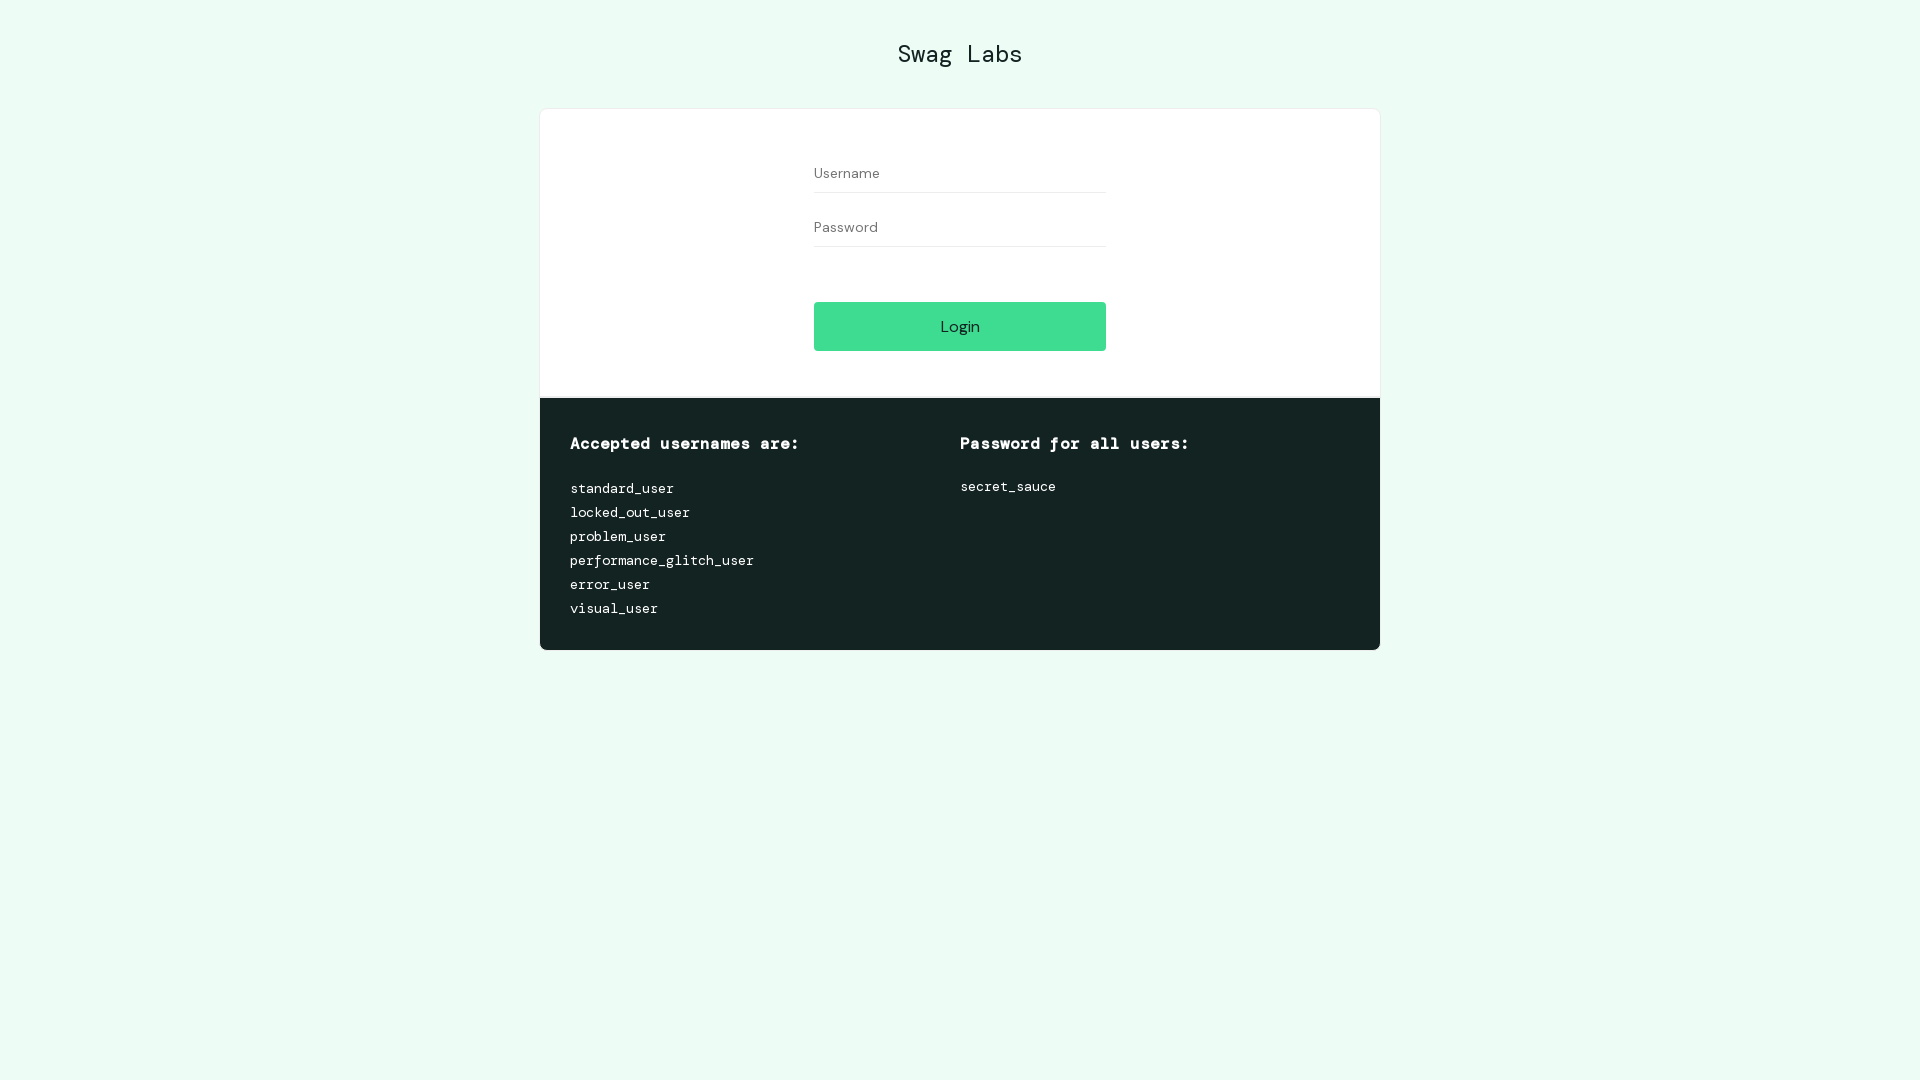

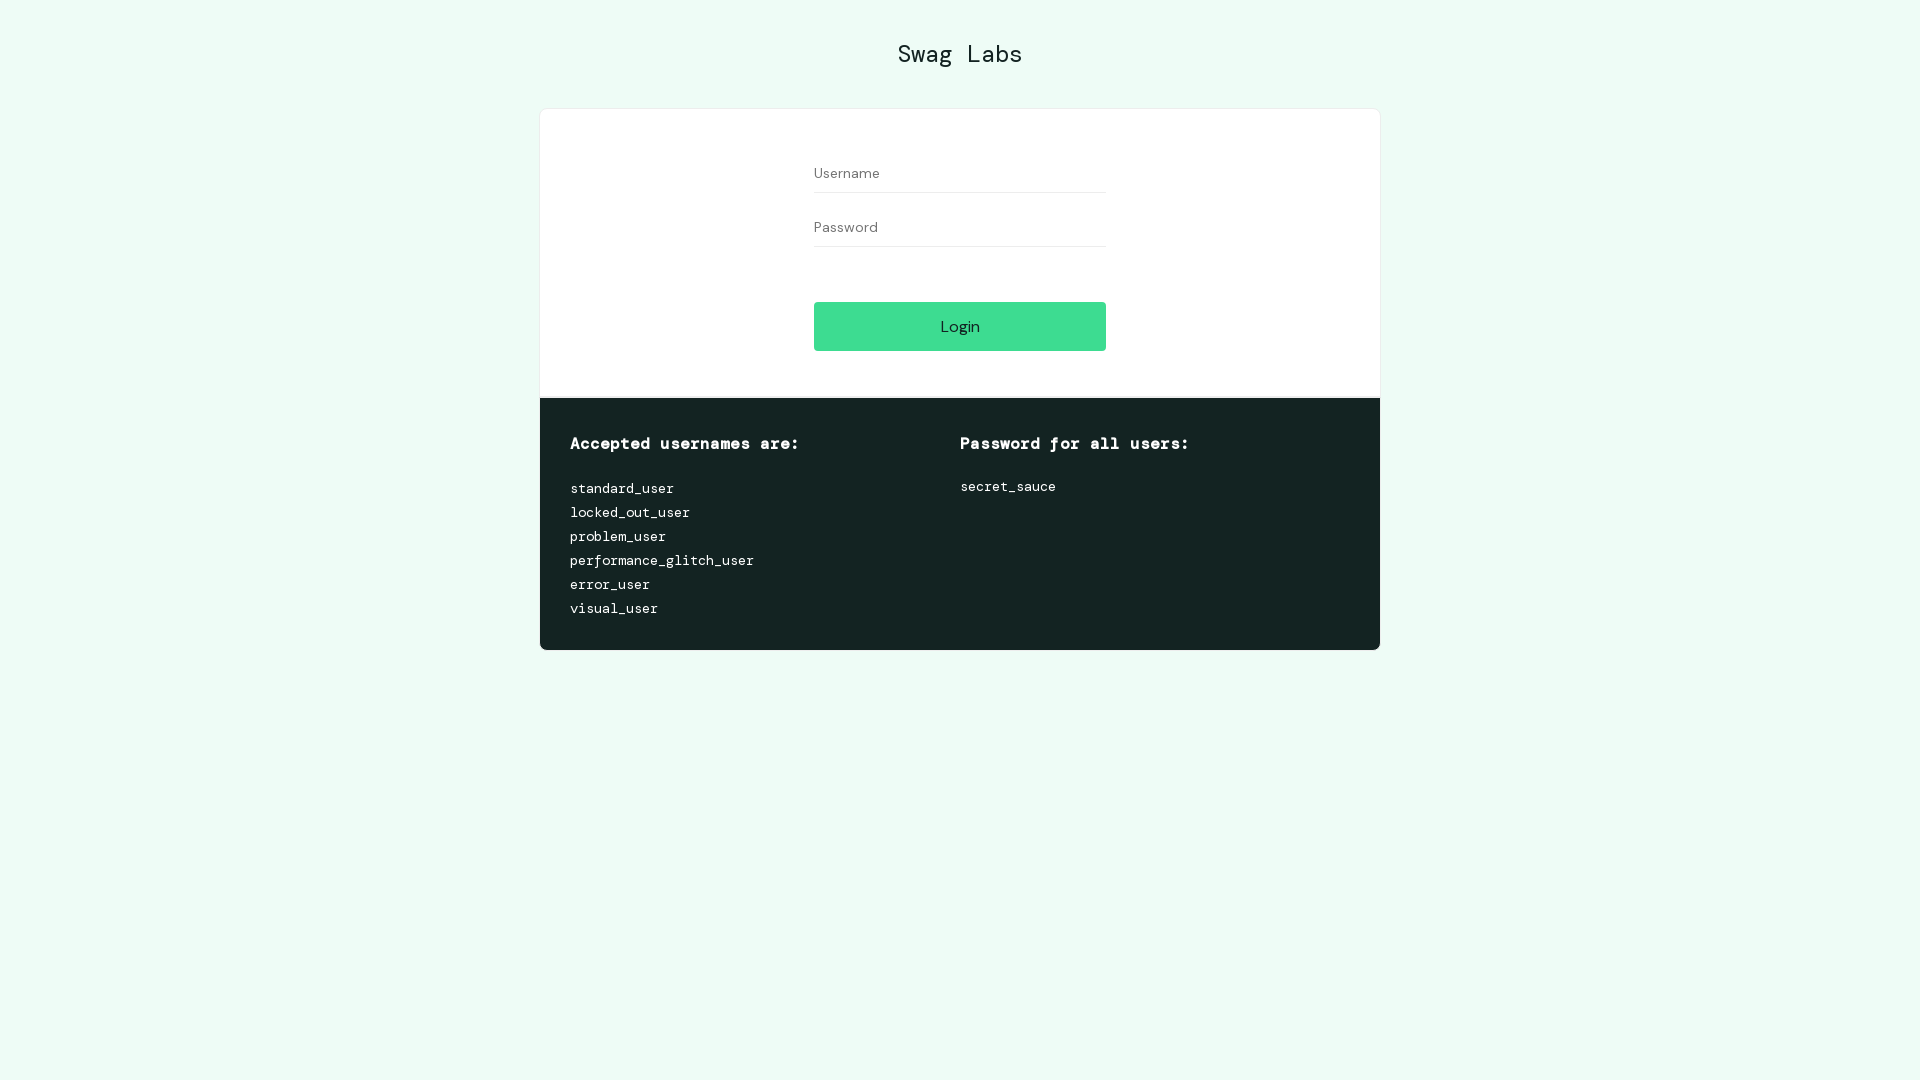